Tests basic navigation commands including going back, forward, and reloading the page on example.com

Starting URL: https://example.com

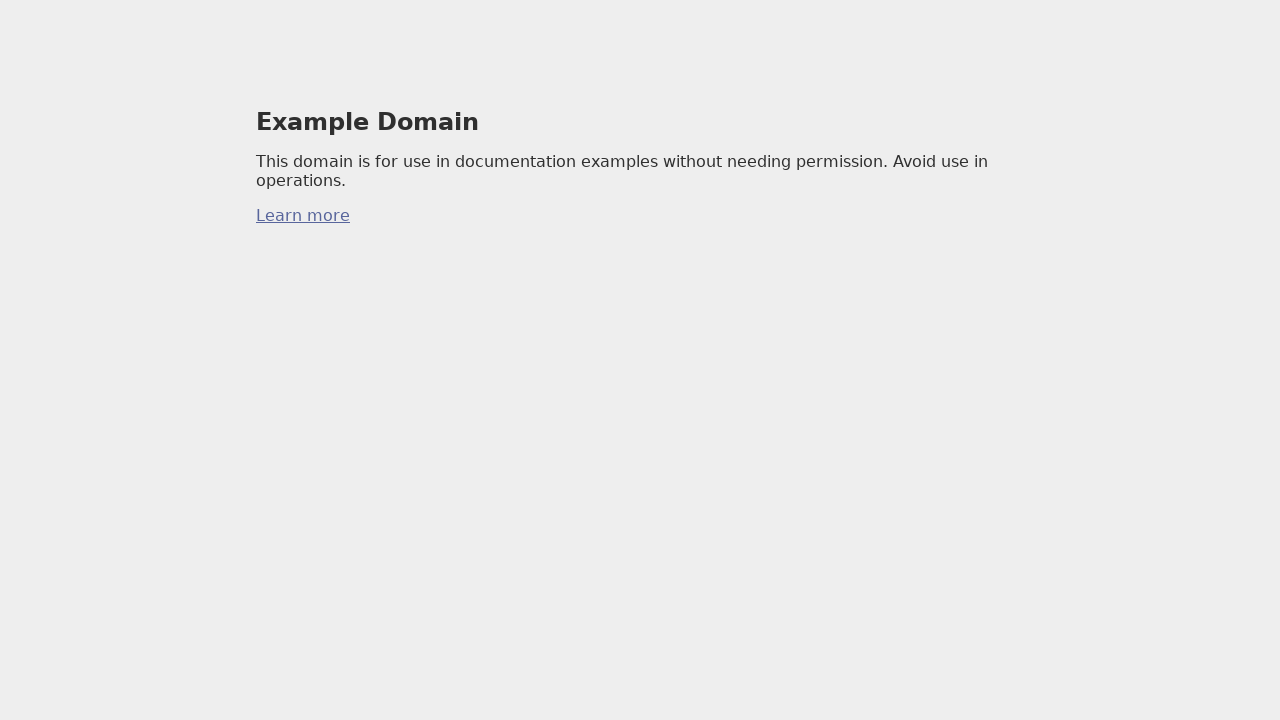

Navigated back in browser history
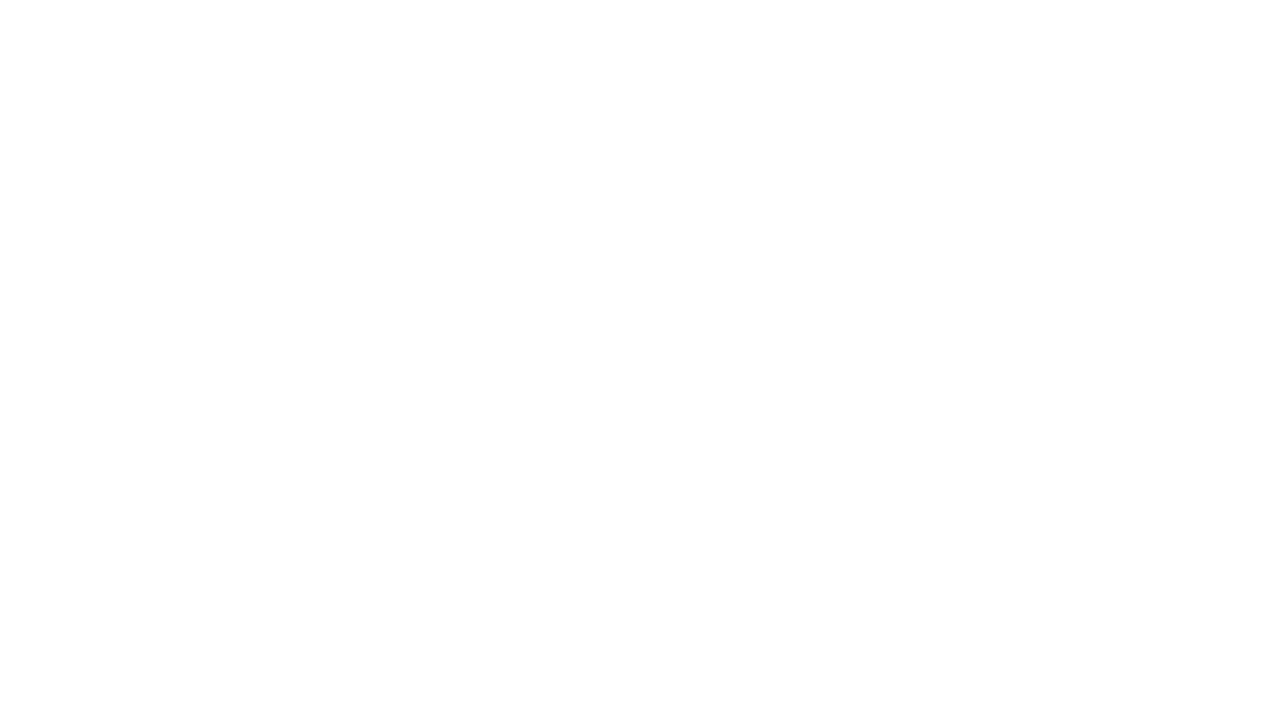

Navigated forward in browser history
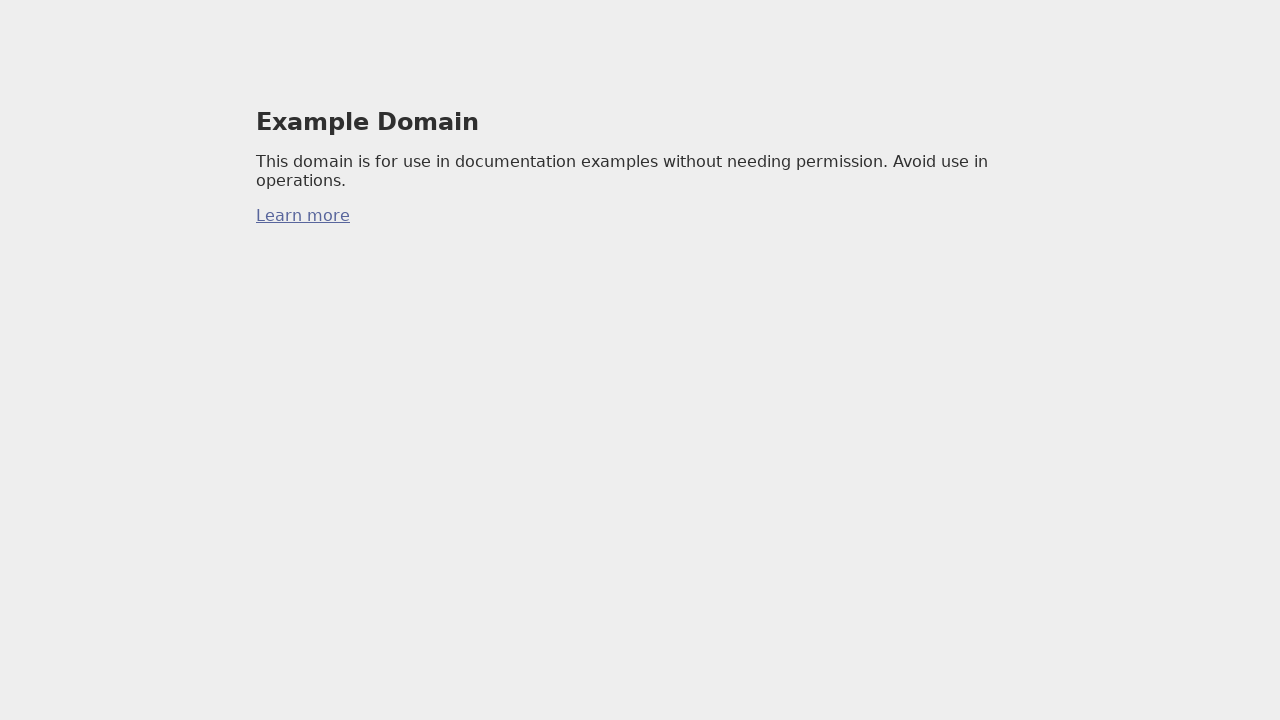

Reloaded the current page
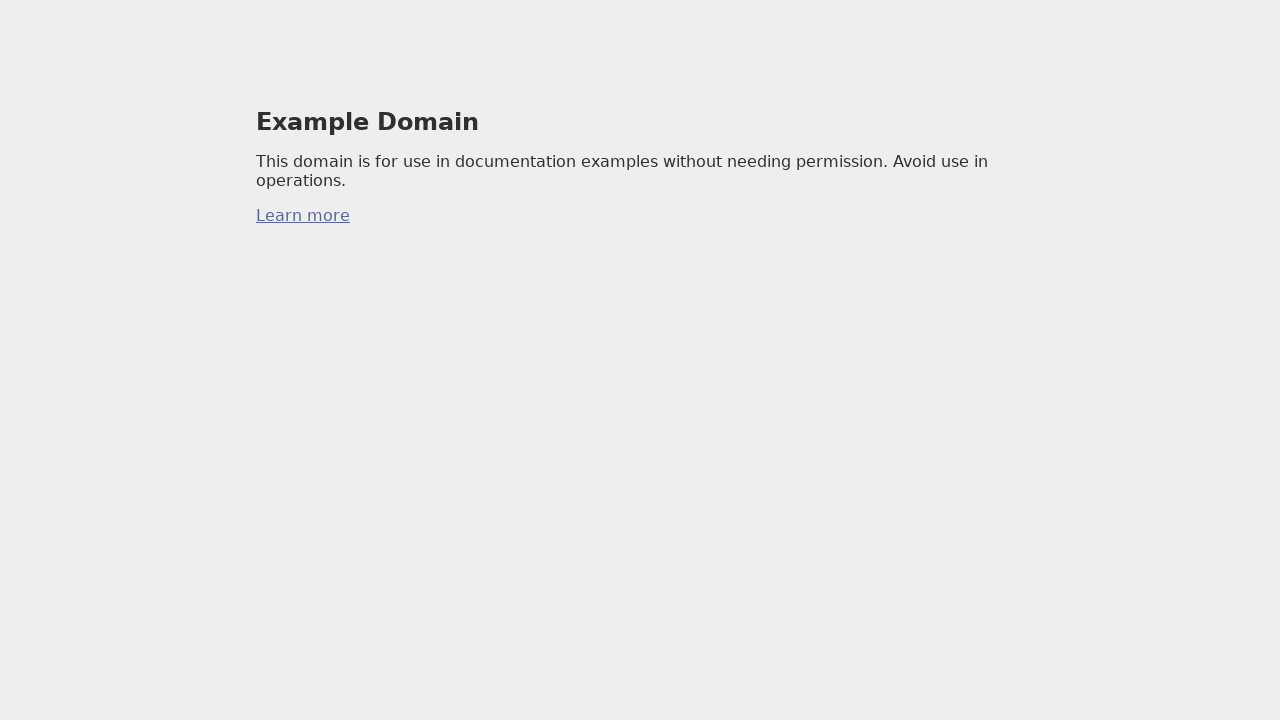

Page DOM content fully loaded
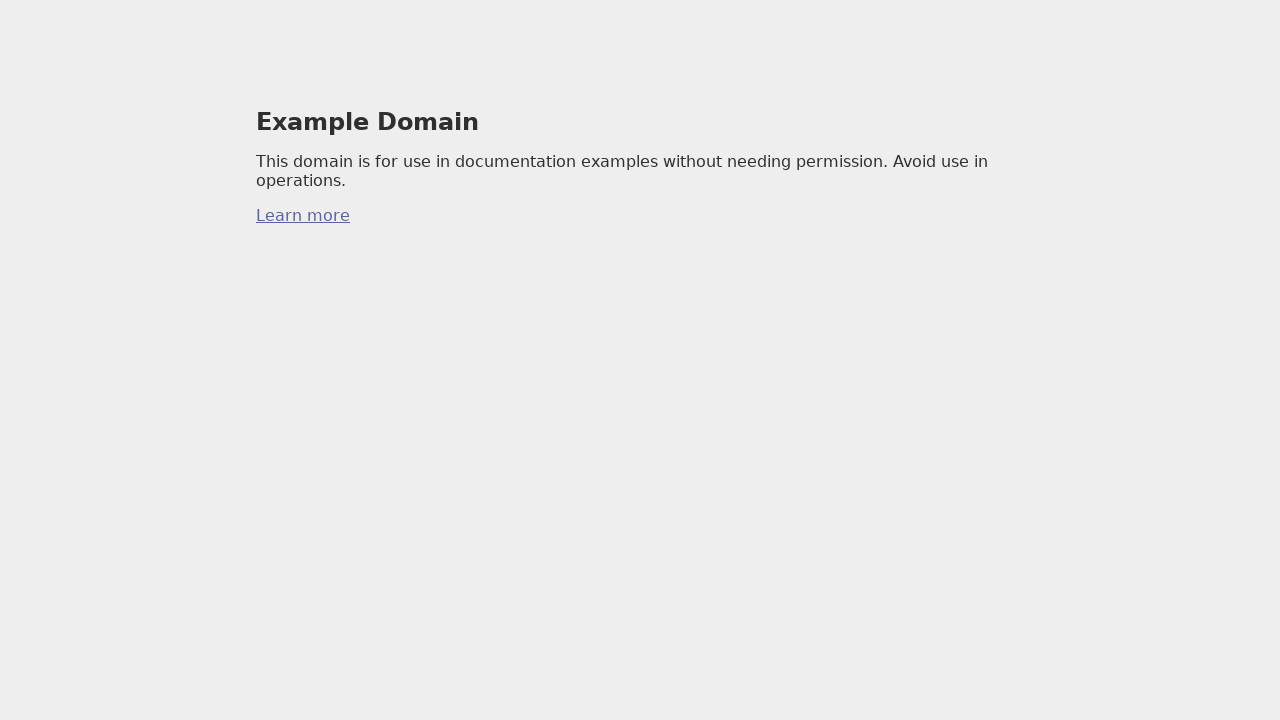

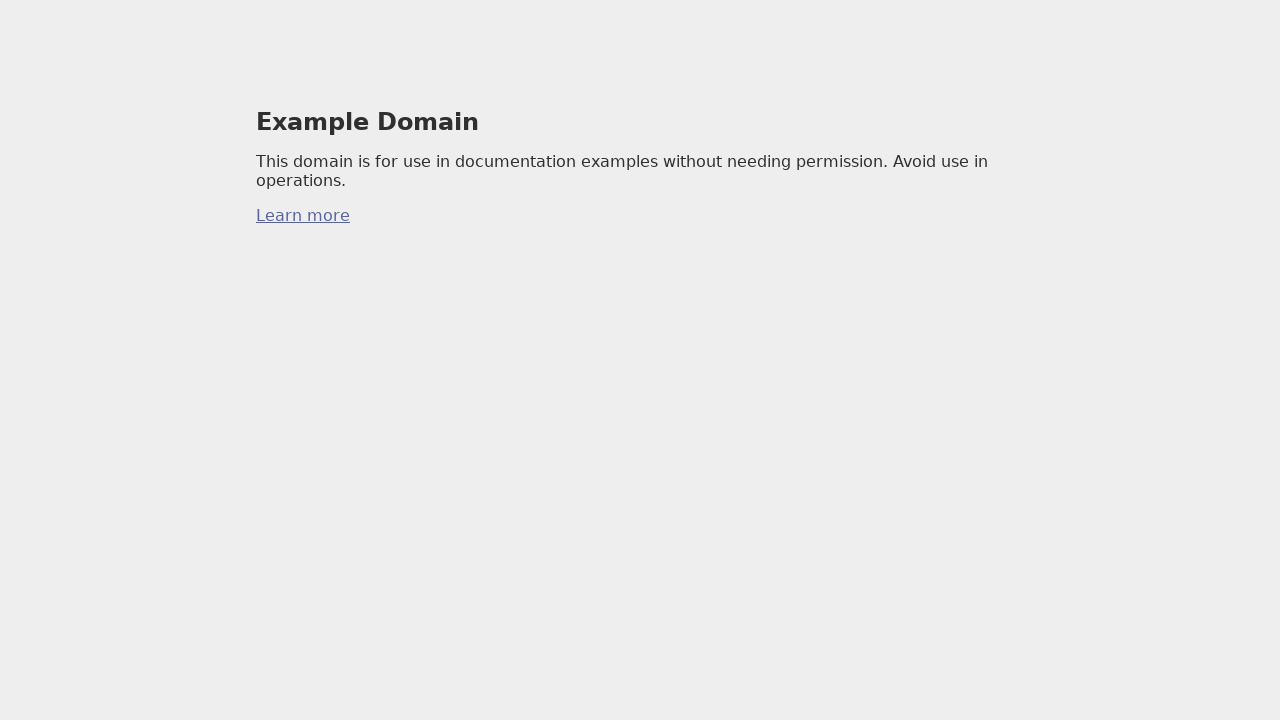